Navigates through the ENSA website by scrolling and clicking on menu items to reach the customer service line page

Starting URL: https://www.ensa.com.pa/

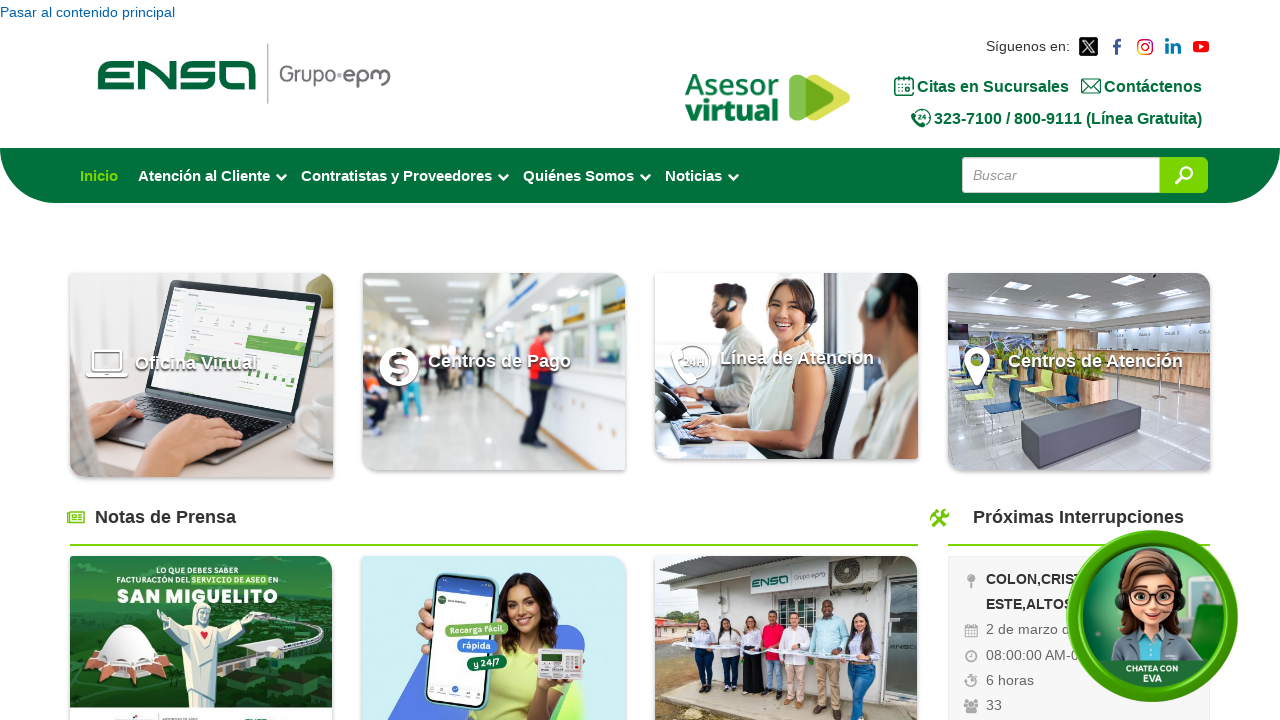

Scrolled down the ENSA website page
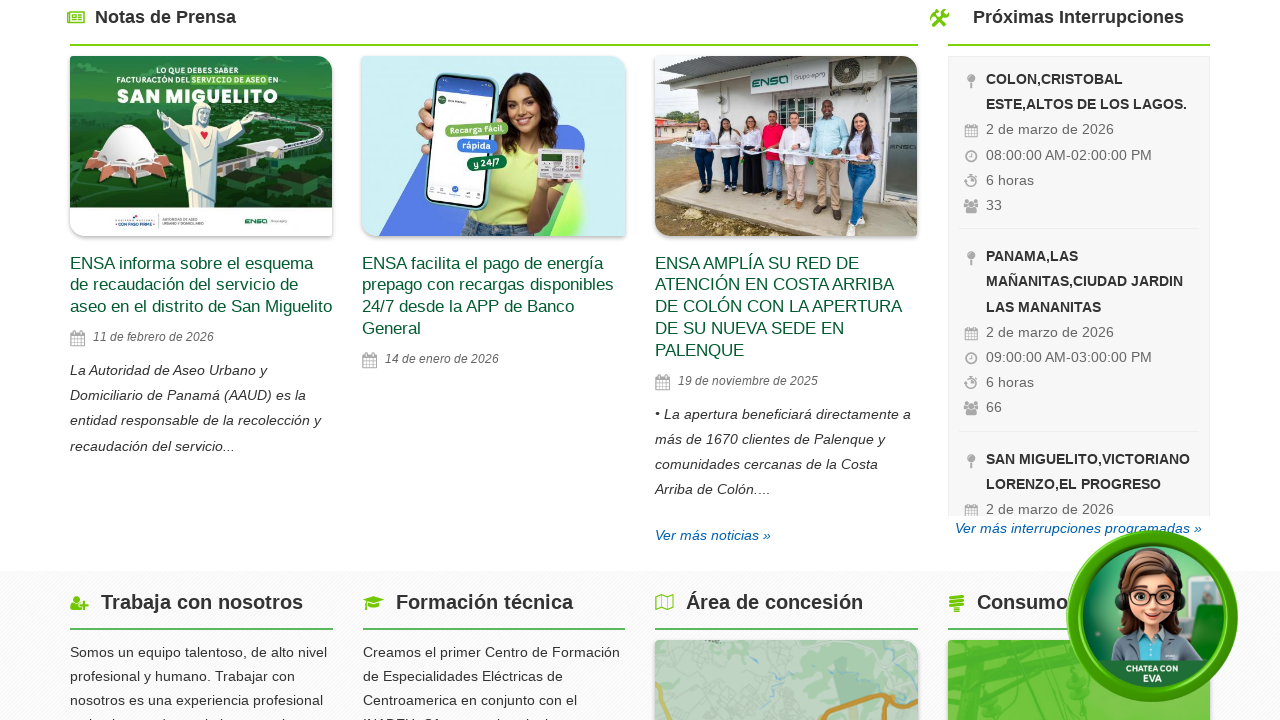

Clicked on the first menu item at (1095, 360) on //*[@id="content"]/div/div/div[1]/div[2]/div[4]/div/div/h2/a
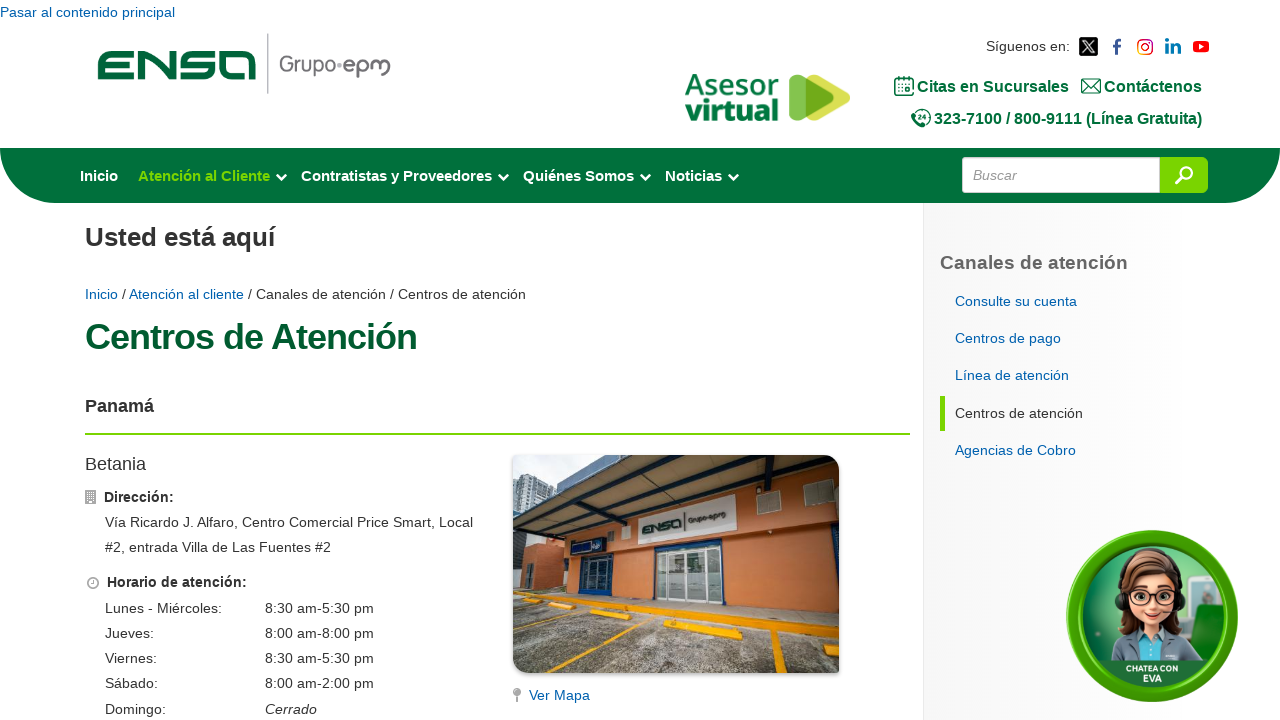

Clicked on the customer service line menu item at (1068, 376) on #content > div > div > div > div > div.col-md-3.radix-layouts-sidebar.panel-pane
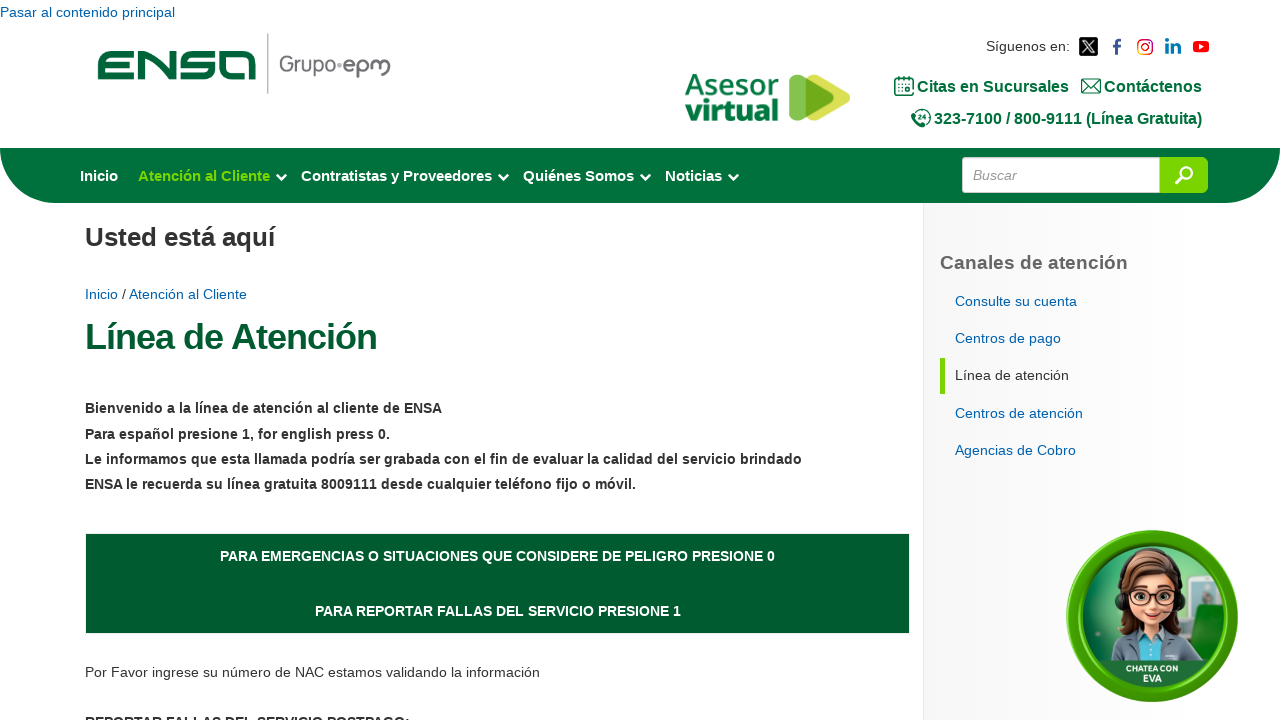

Waited for images to load on customer service line page
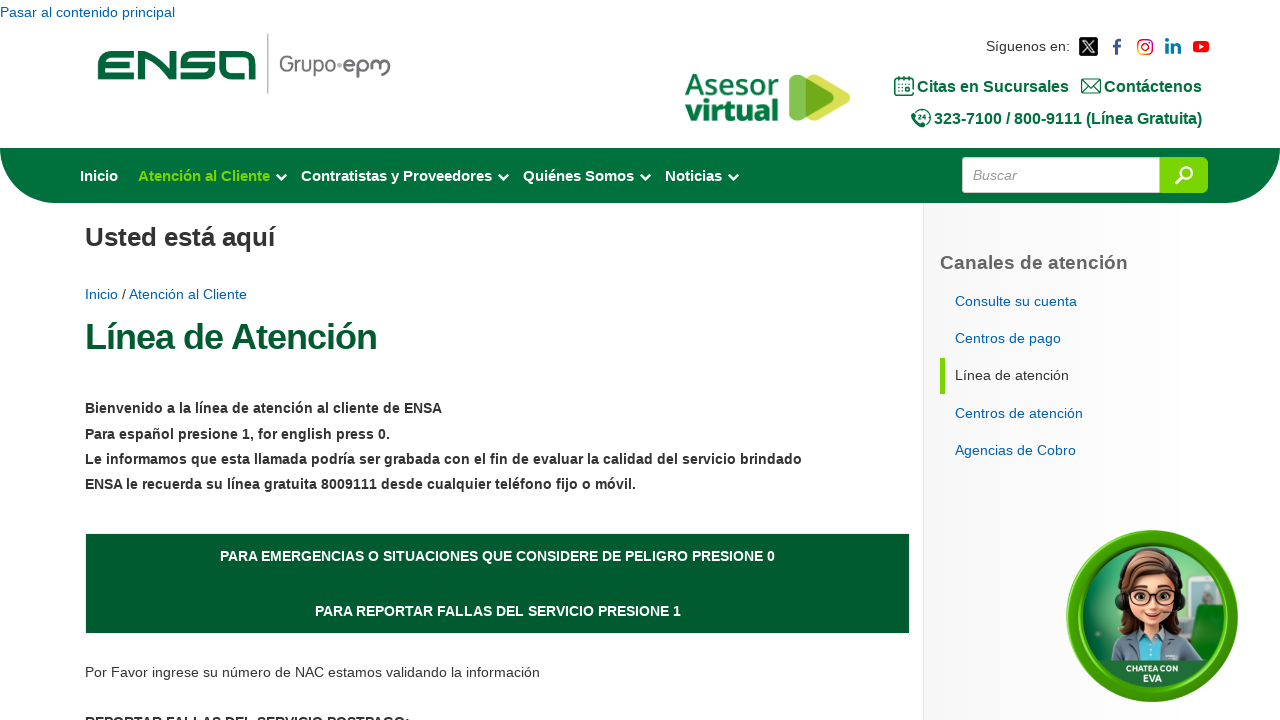

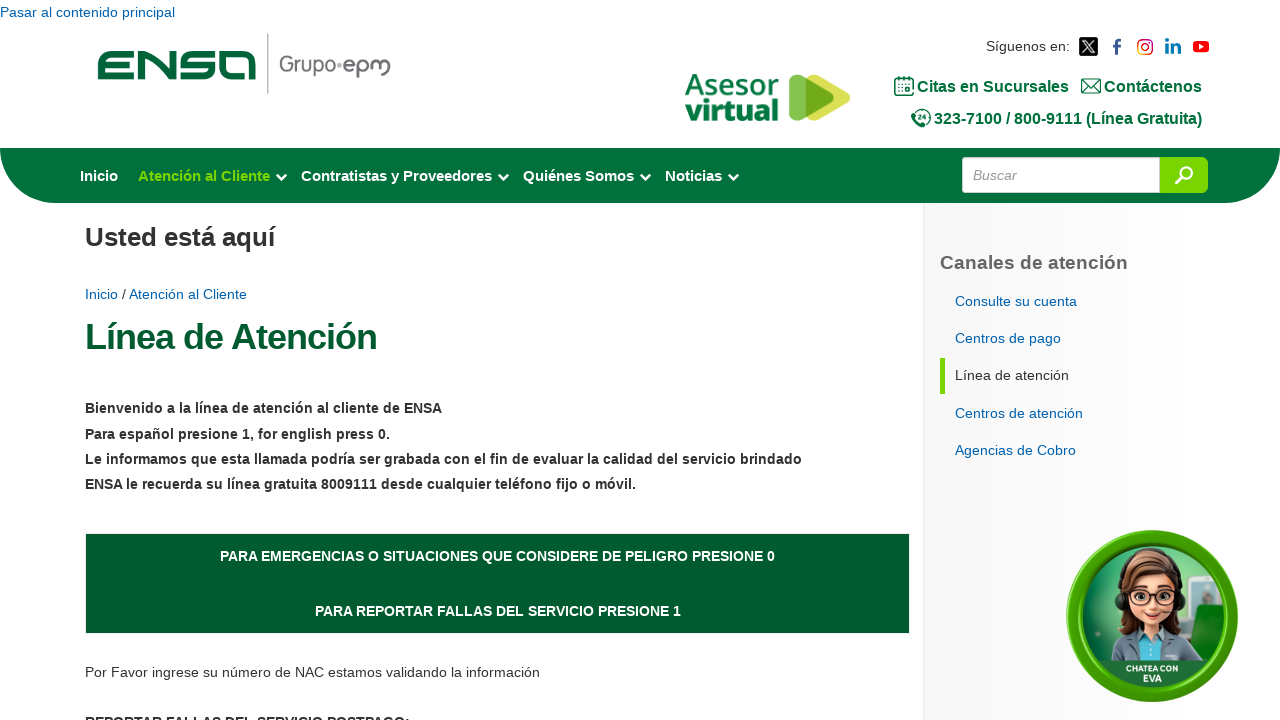